Tests drag and drop functionality by dragging two elements into a target drop zone

Starting URL: https://ui.vision/demo/webtest/dragdrop/

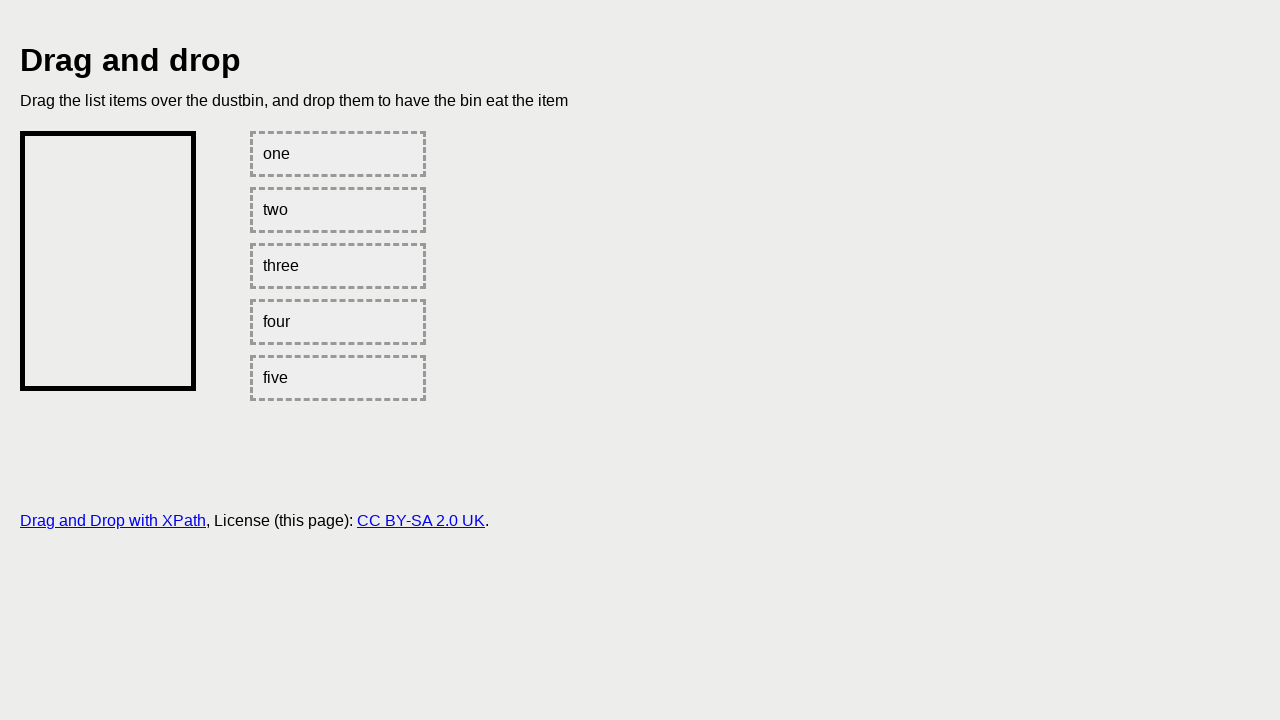

Located first draggable element with id='one'
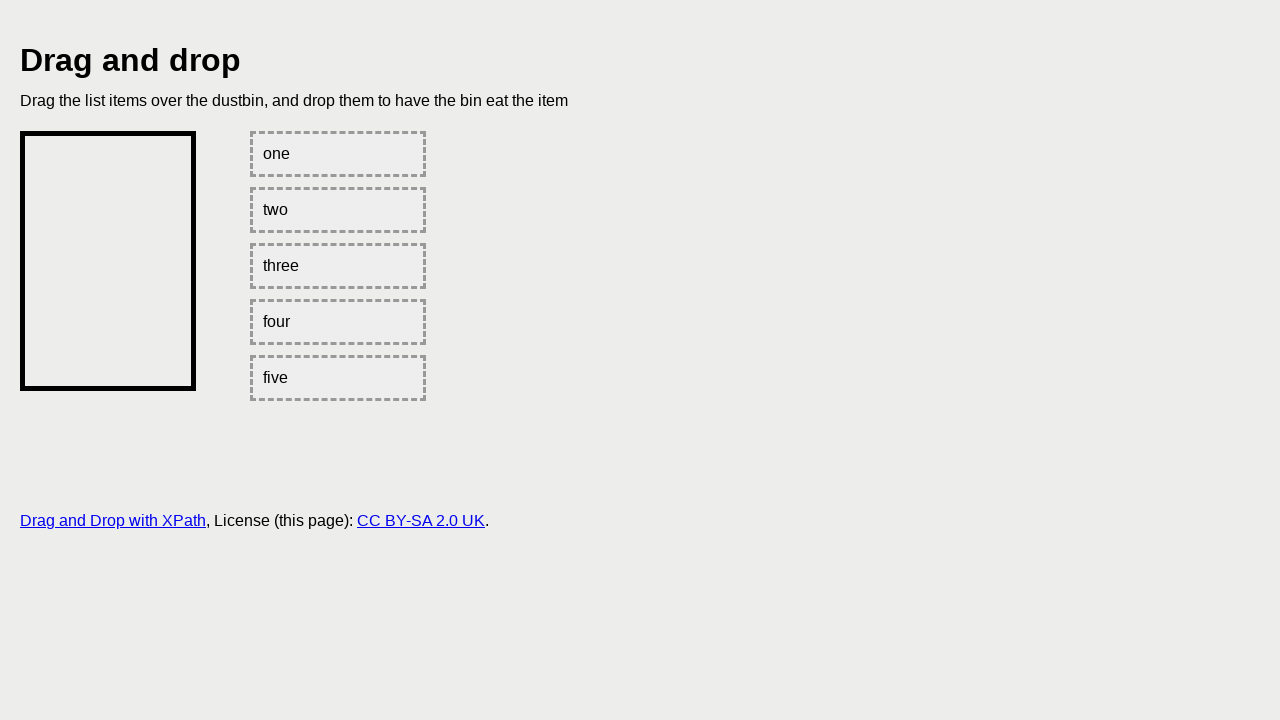

Located target drop zone with id='bin'
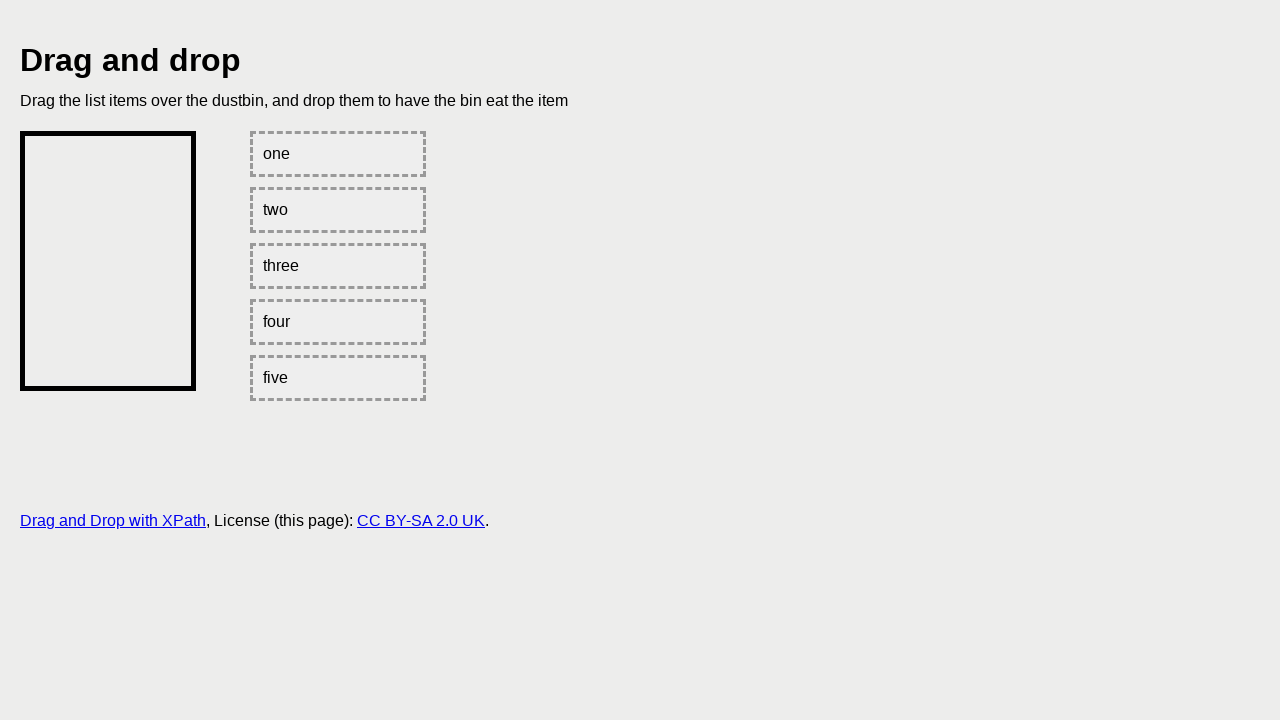

Dragged first element into target drop zone at (108, 261)
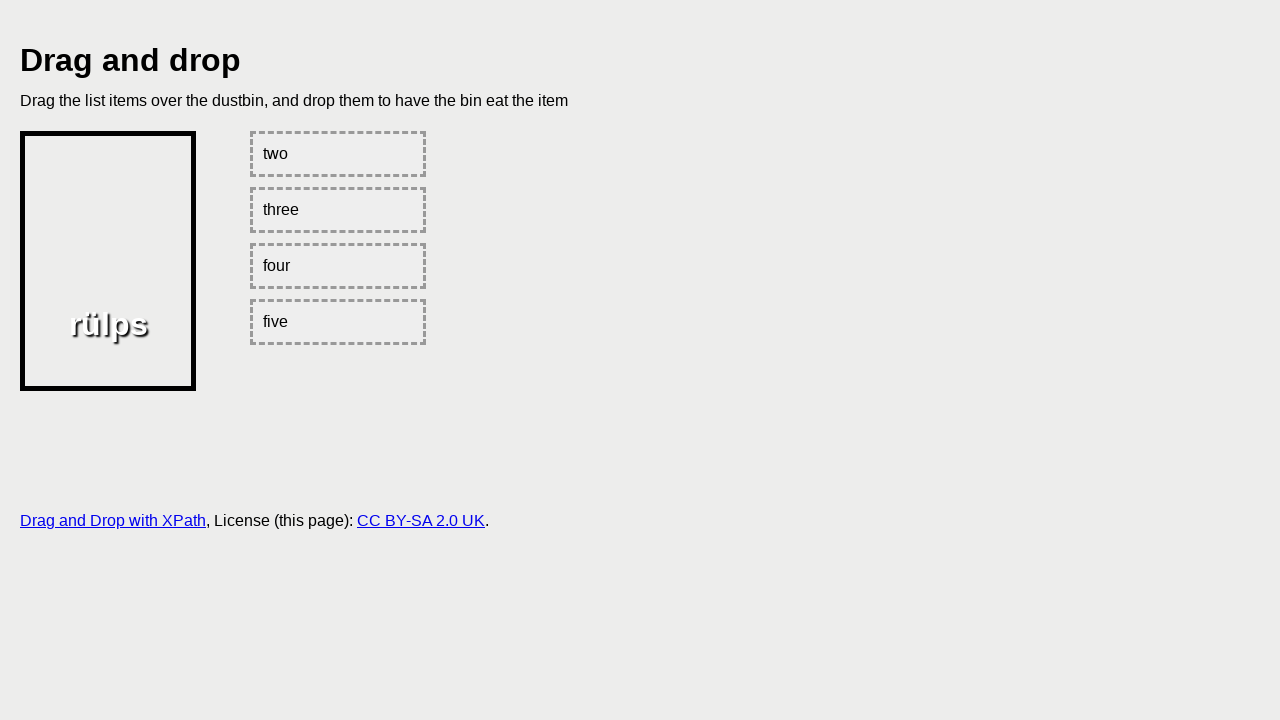

Located second draggable element with id='two'
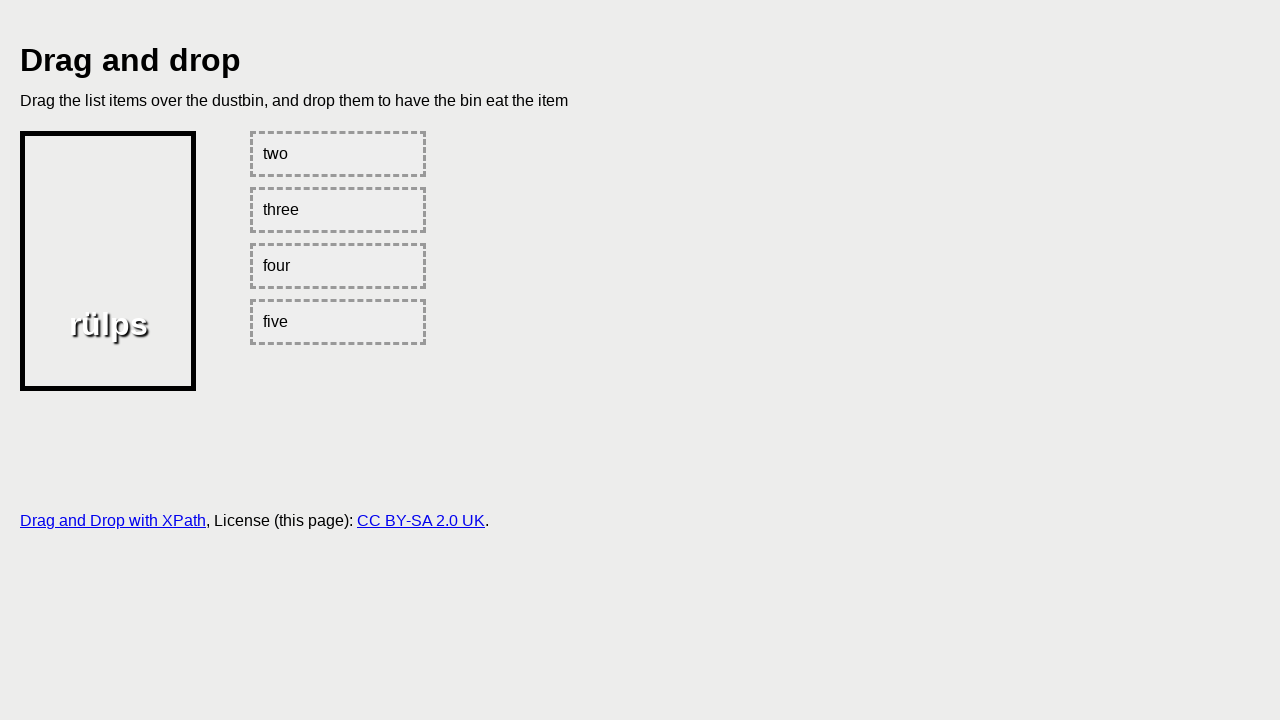

Dragged second element into target drop zone at (108, 261)
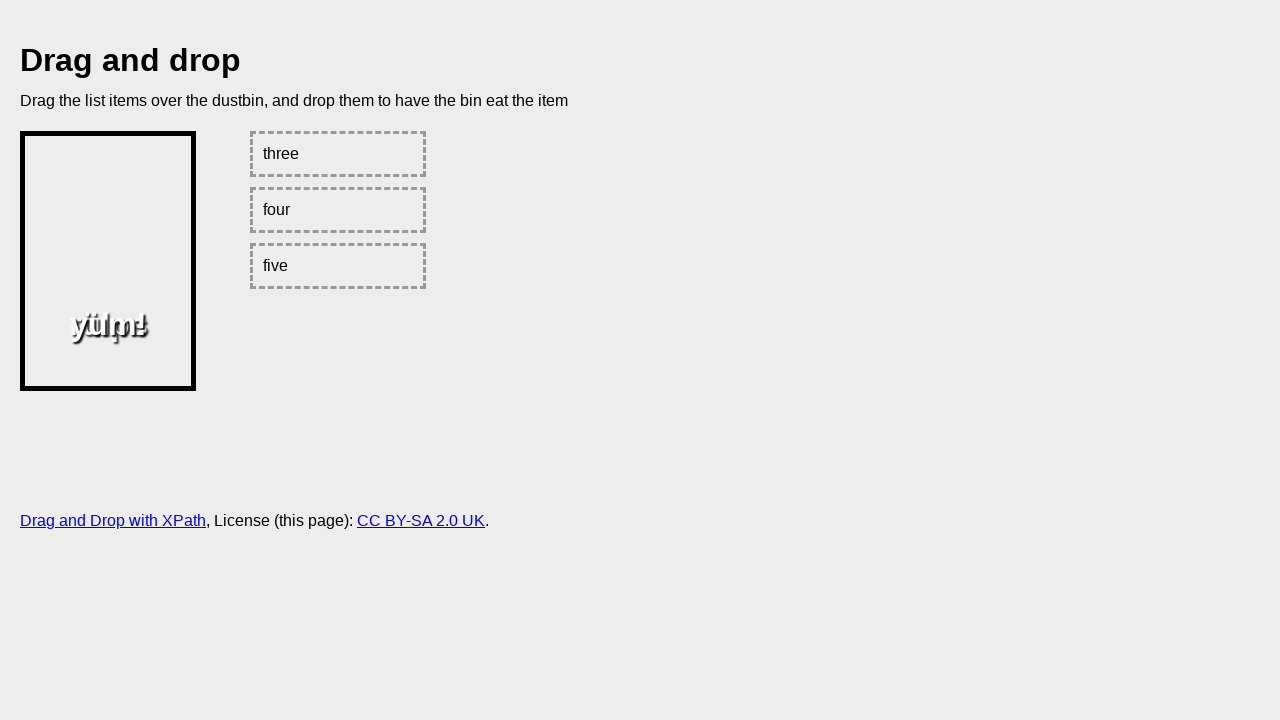

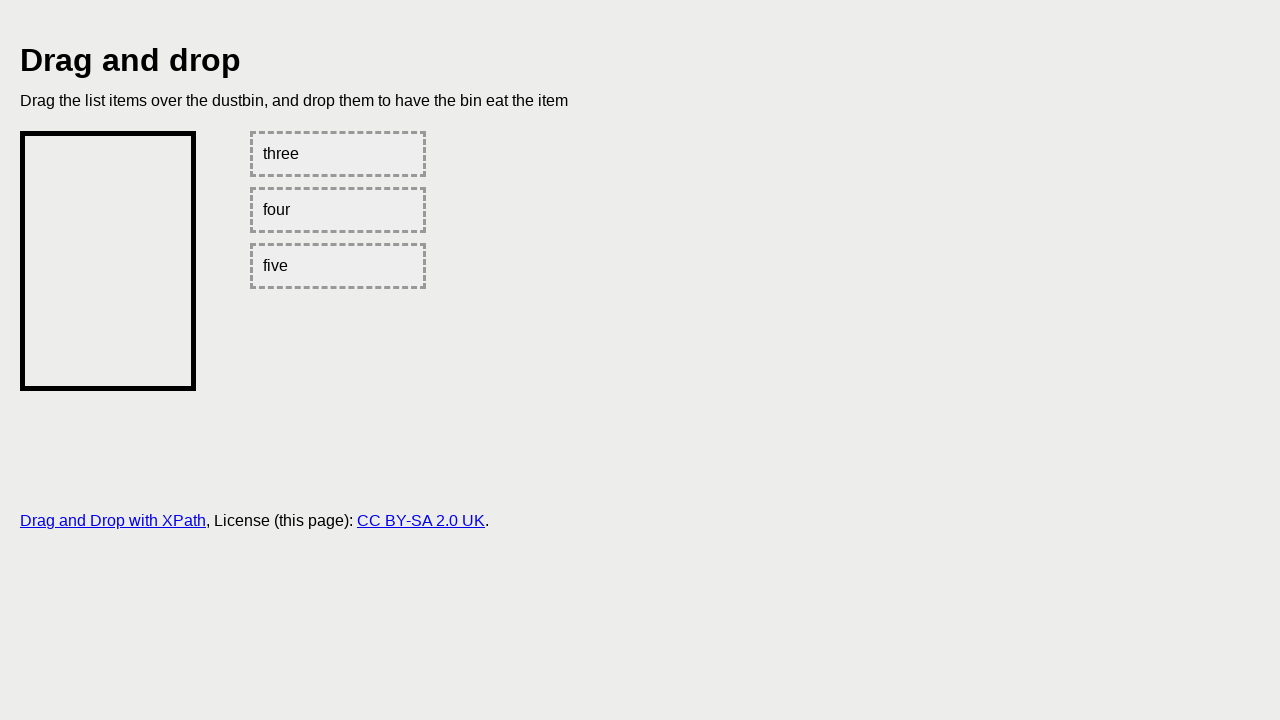